Tests a registration form by filling in first name, last name, and email fields in the first block, then submitting the form and verifying successful registration message.

Starting URL: http://suninjuly.github.io/registration1.html

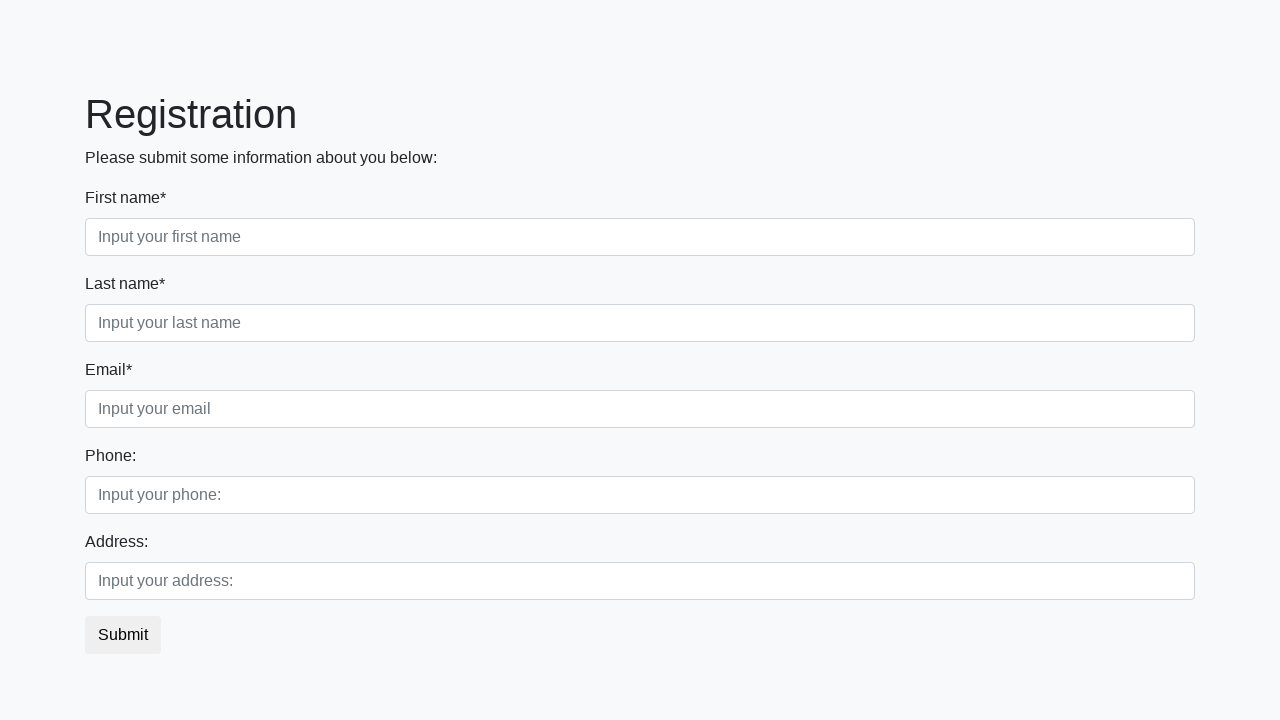

Filled first name field with 'Upyachka' on .first_block .first
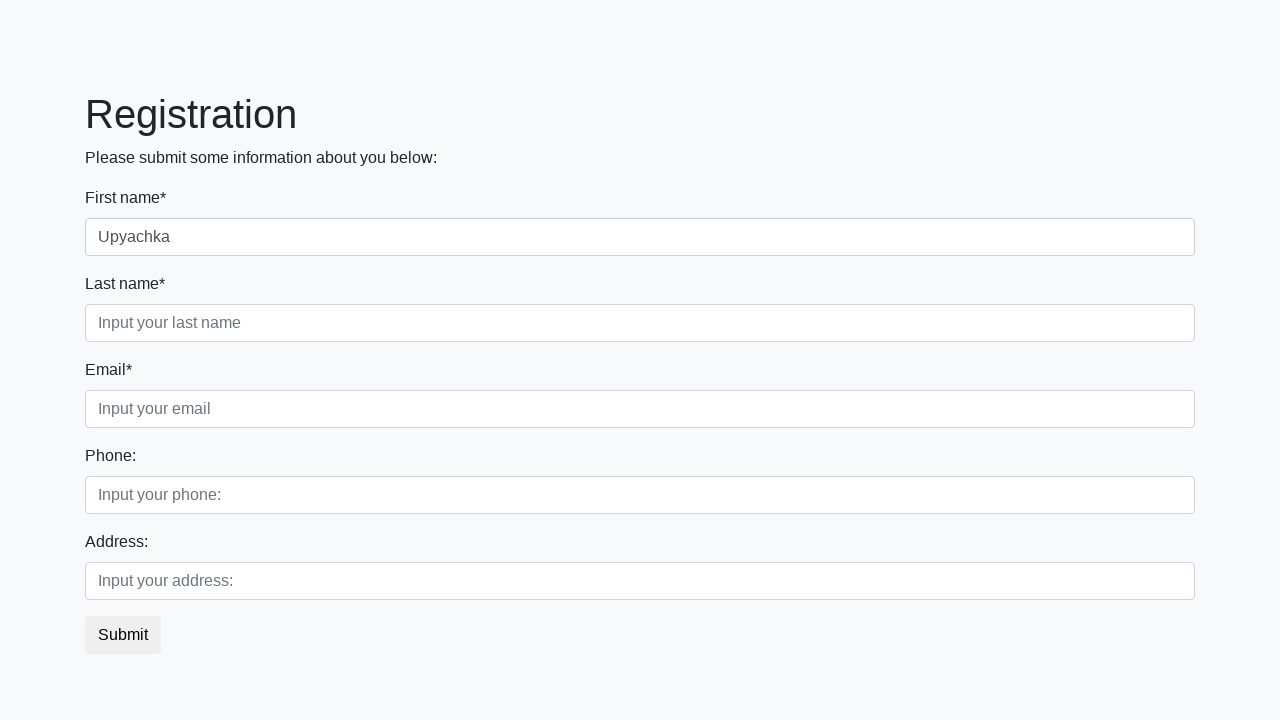

Filled last name field with 'Sigizmundovich' on .first_block .second
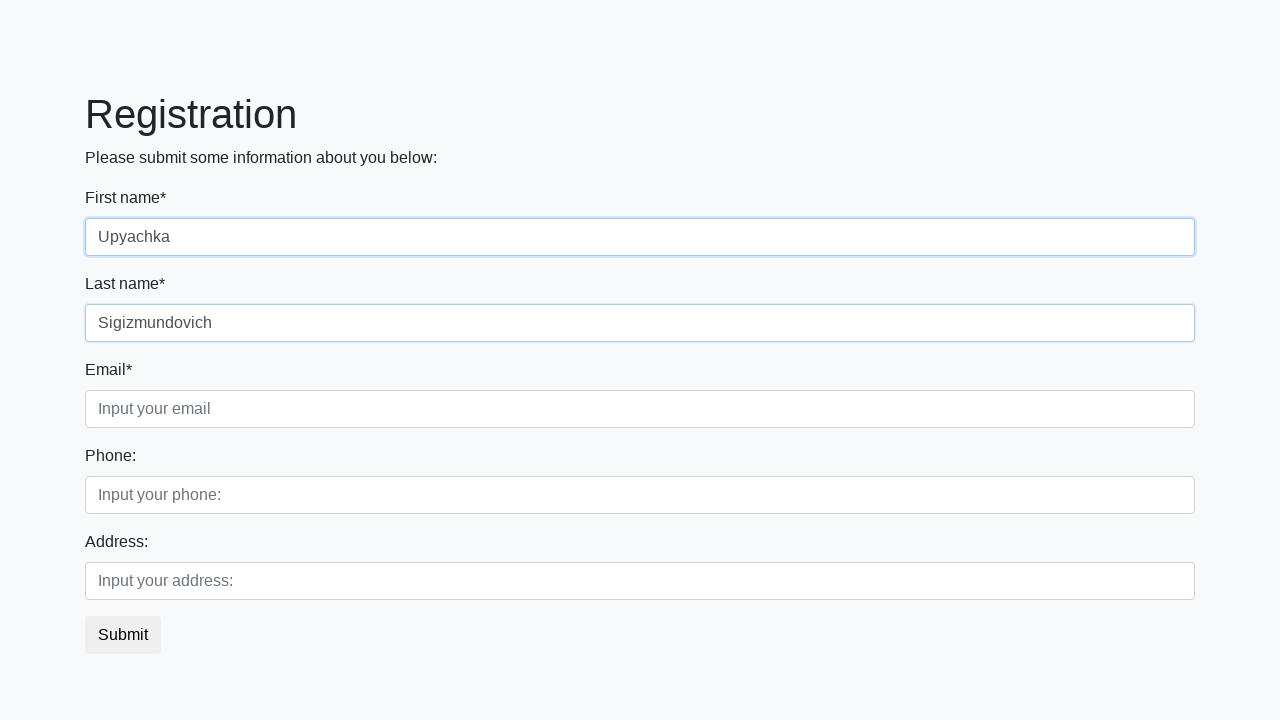

Filled email field with 'mailcorporat' on .first_block .third
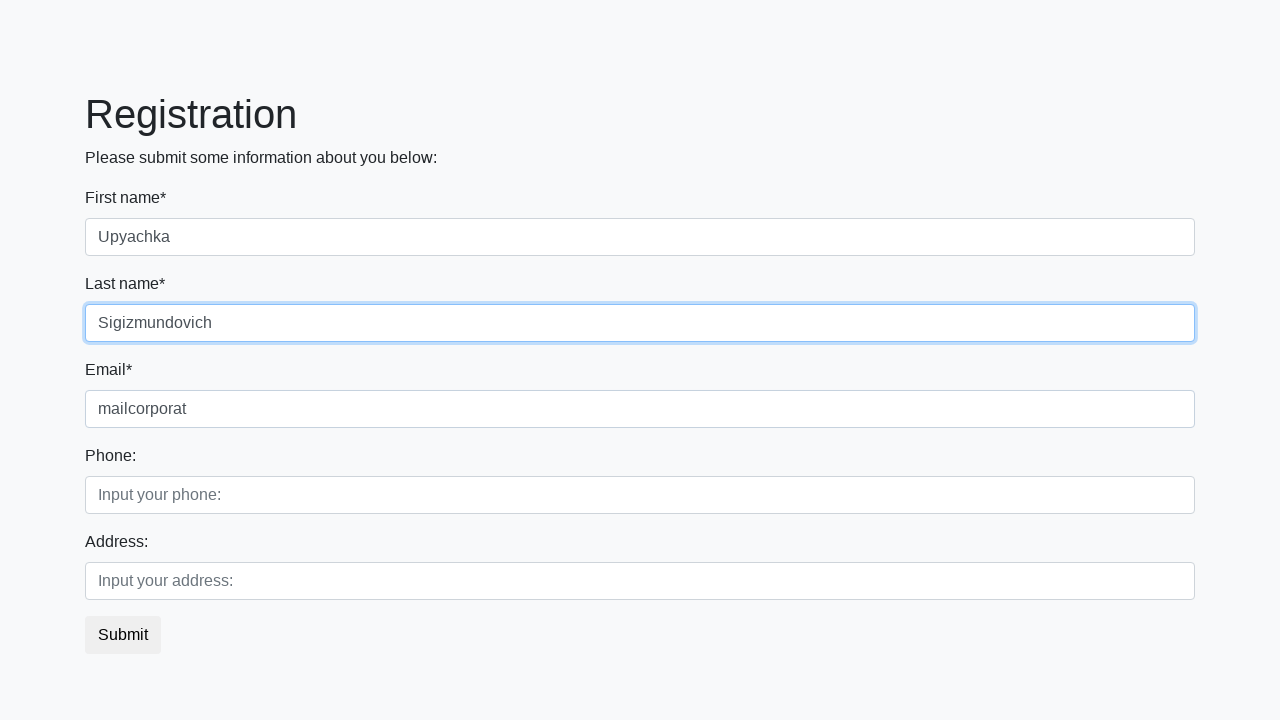

Clicked submit button to register at (123, 635) on button.btn
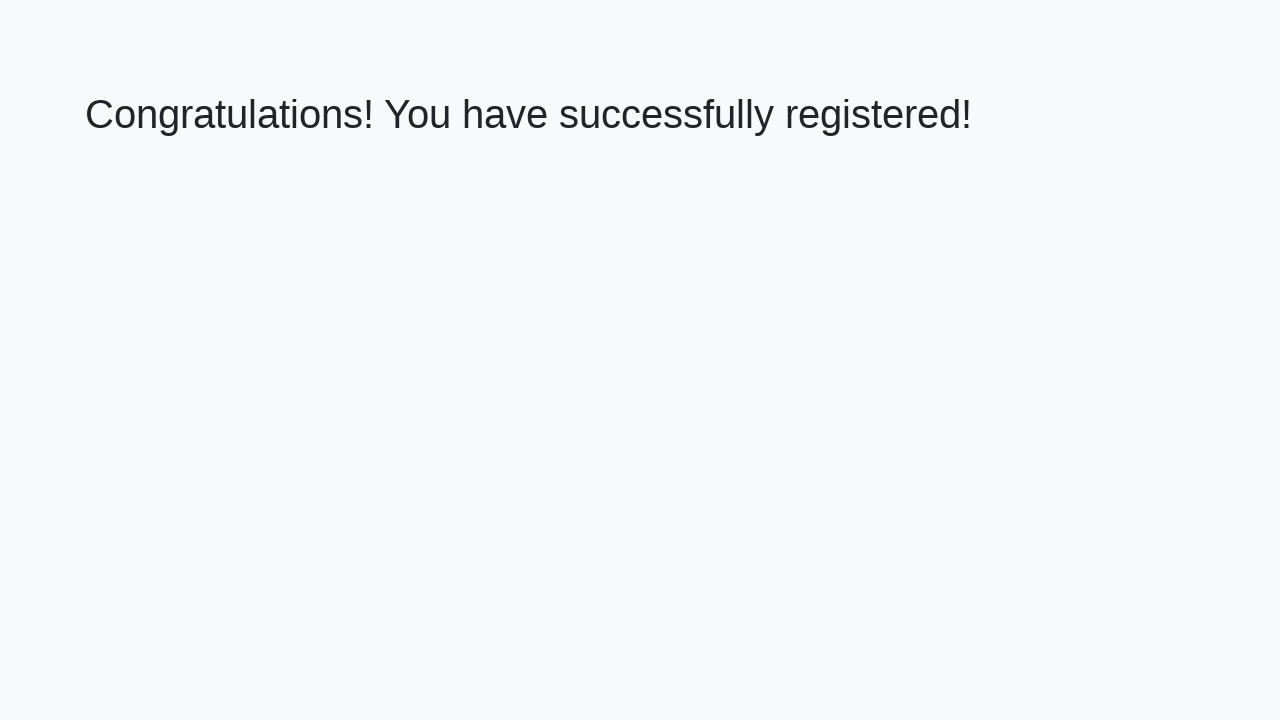

Success message heading appeared
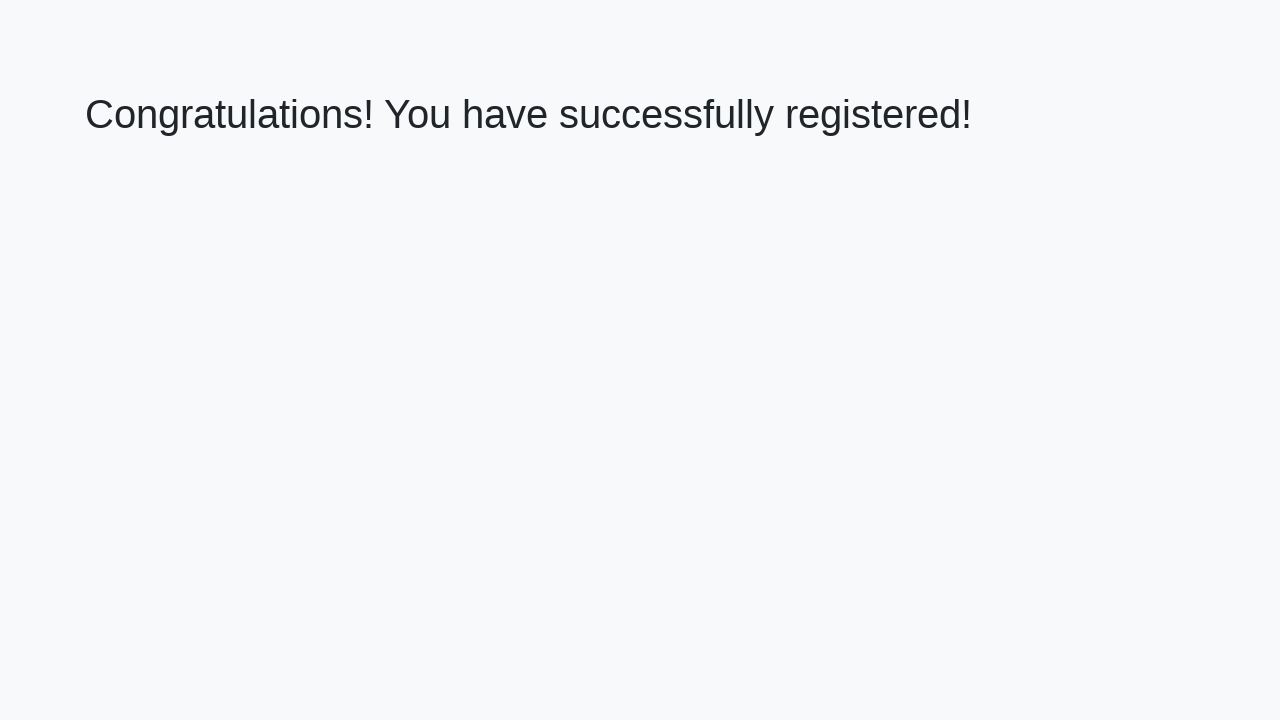

Retrieved success message text
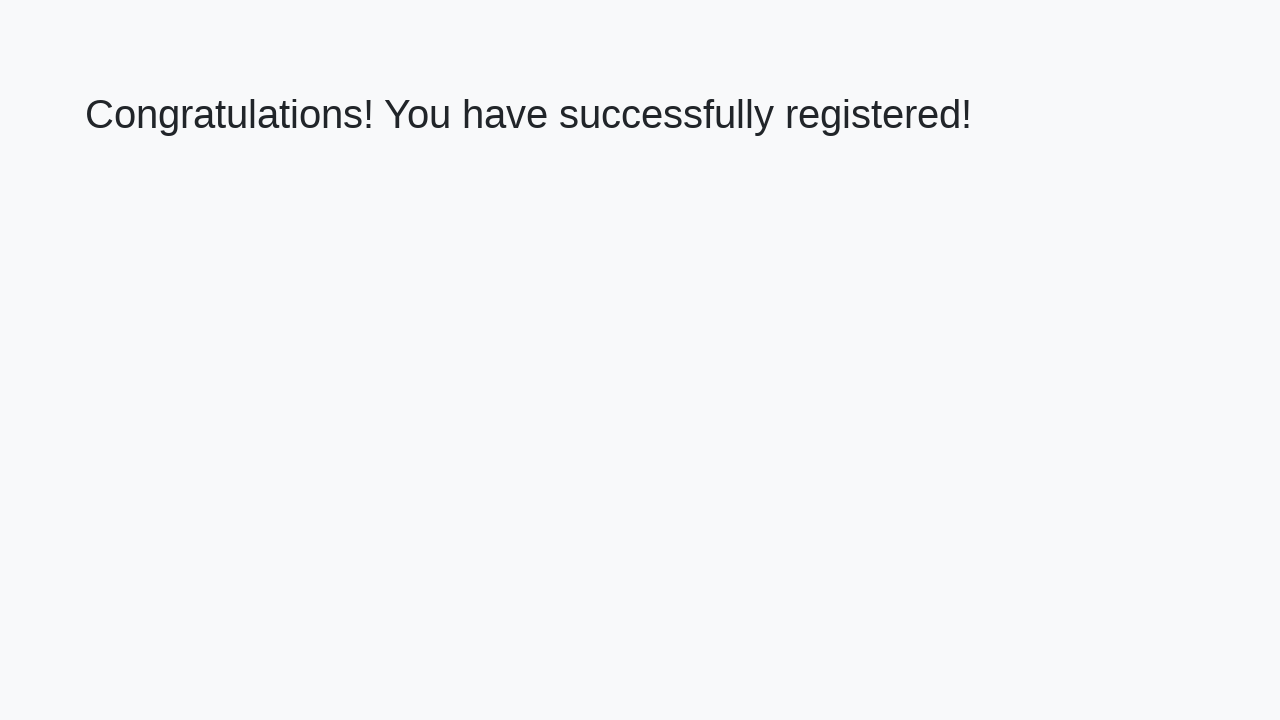

Verified success message: 'Congratulations! You have successfully registered!'
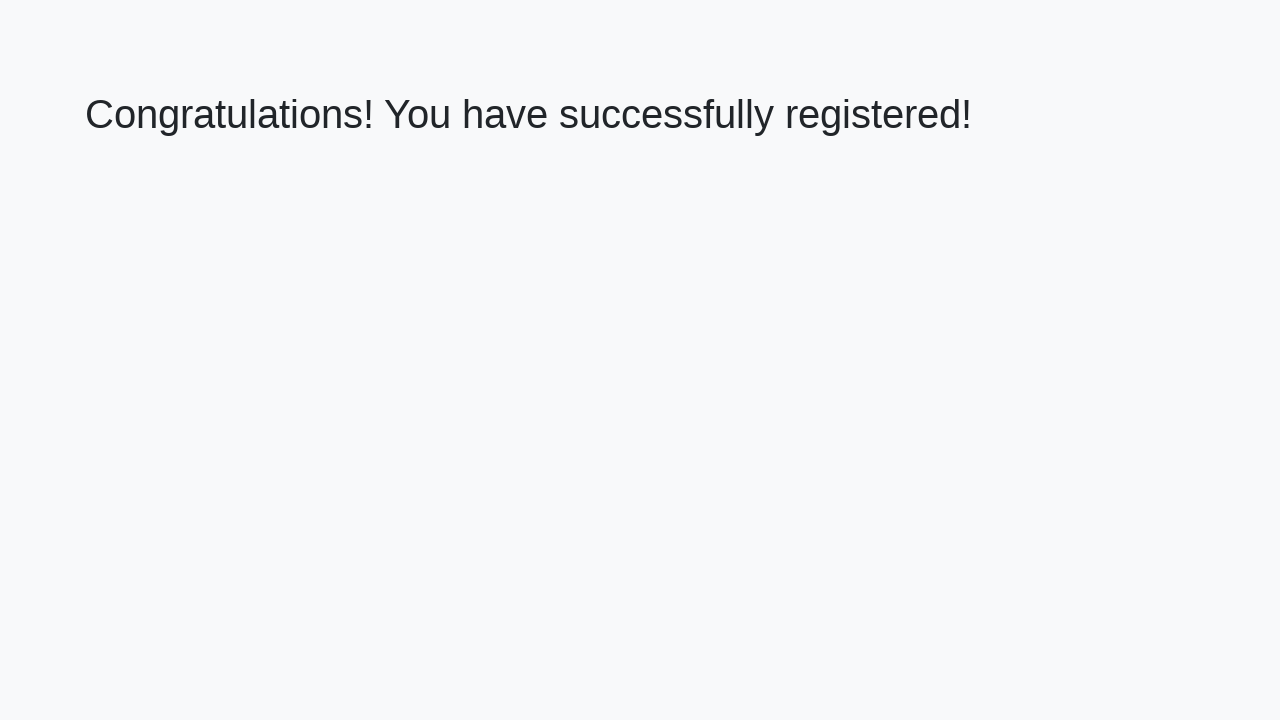

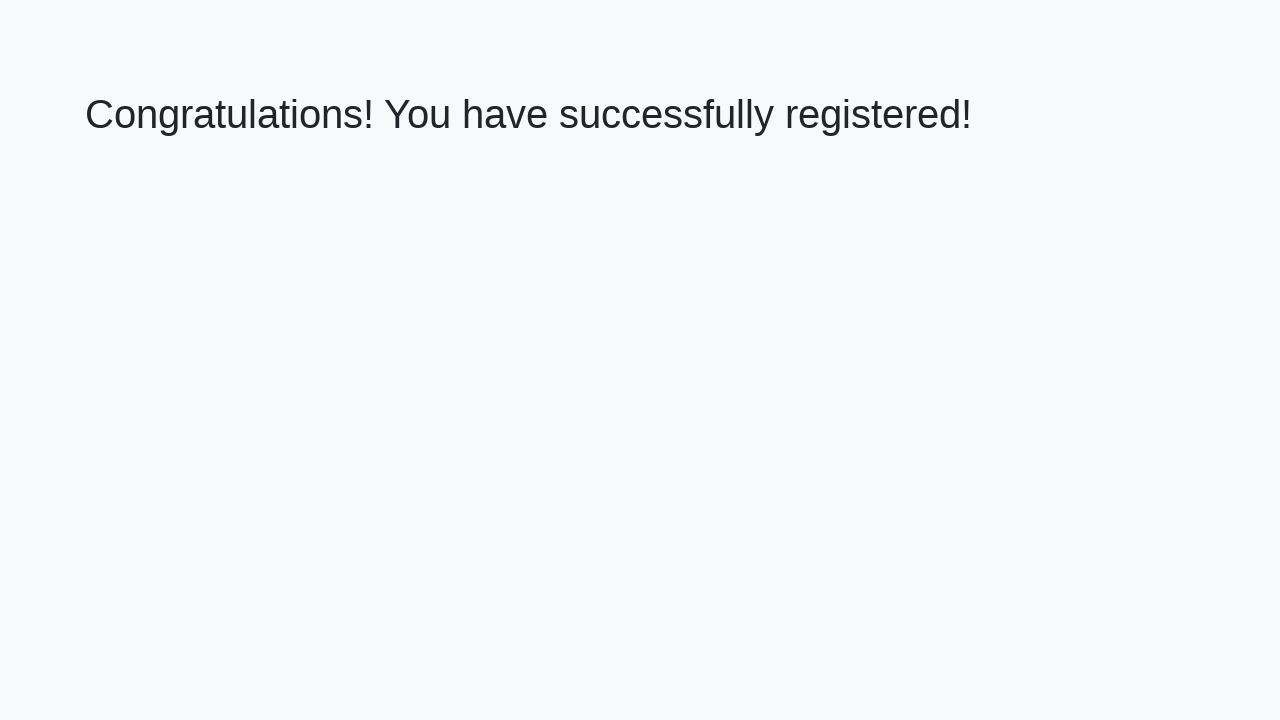